Clicks a button to enable a disabled checkbox, then clicks the checkbox and verifies it is selected

Starting URL: http://omayo.blogspot.com/

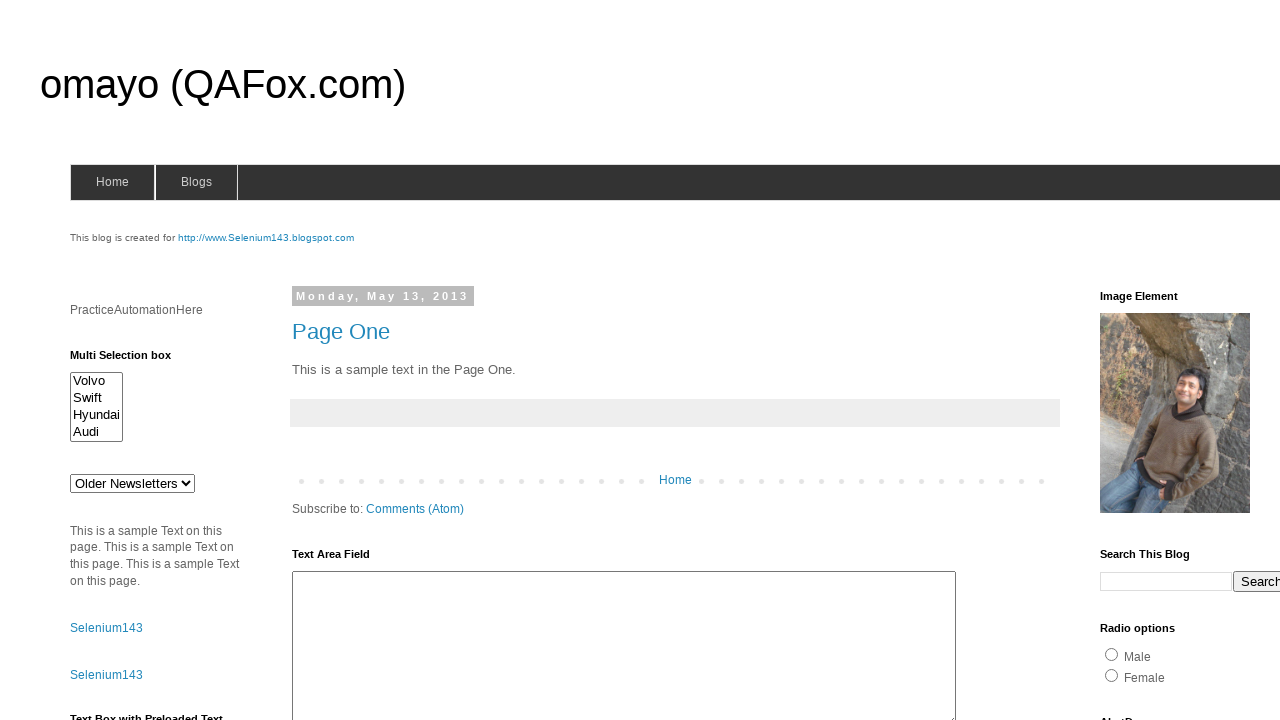

Clicked 'Check this' button to enable the disabled checkbox at (109, 528) on xpath=//div[@class='widget-content']/button[text() = 'Check this']
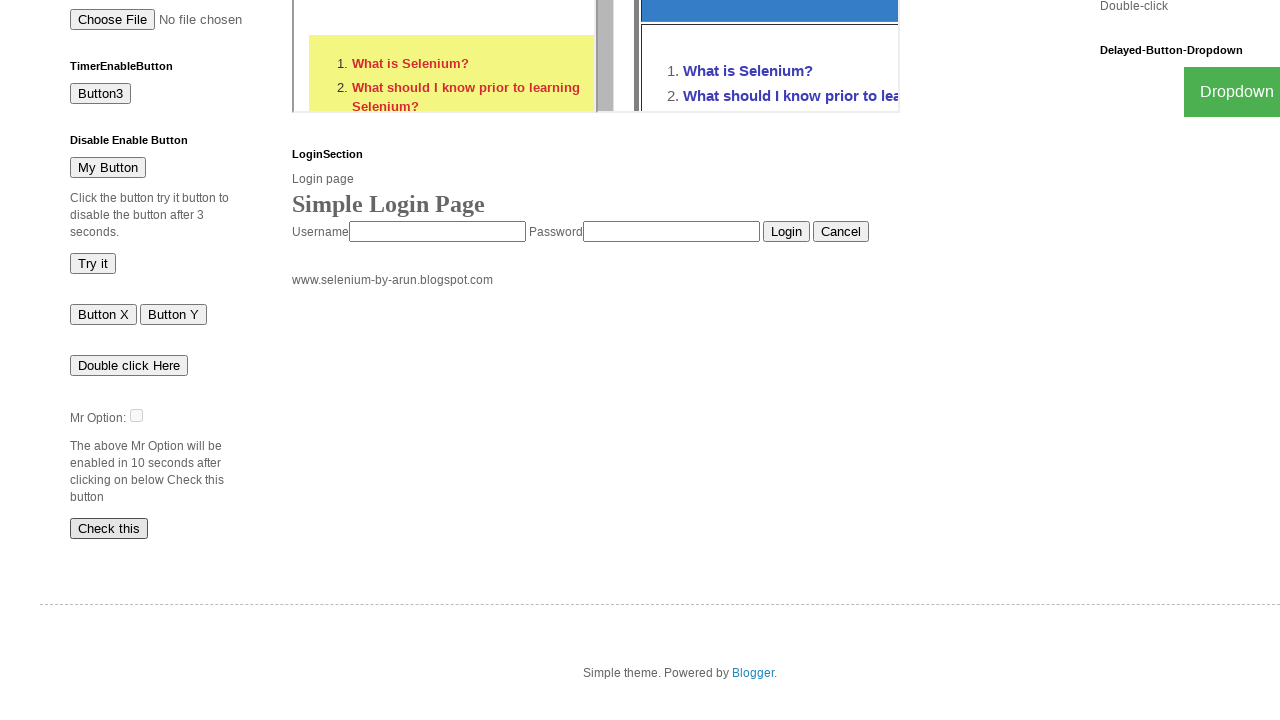

Checkbox element is attached to the DOM
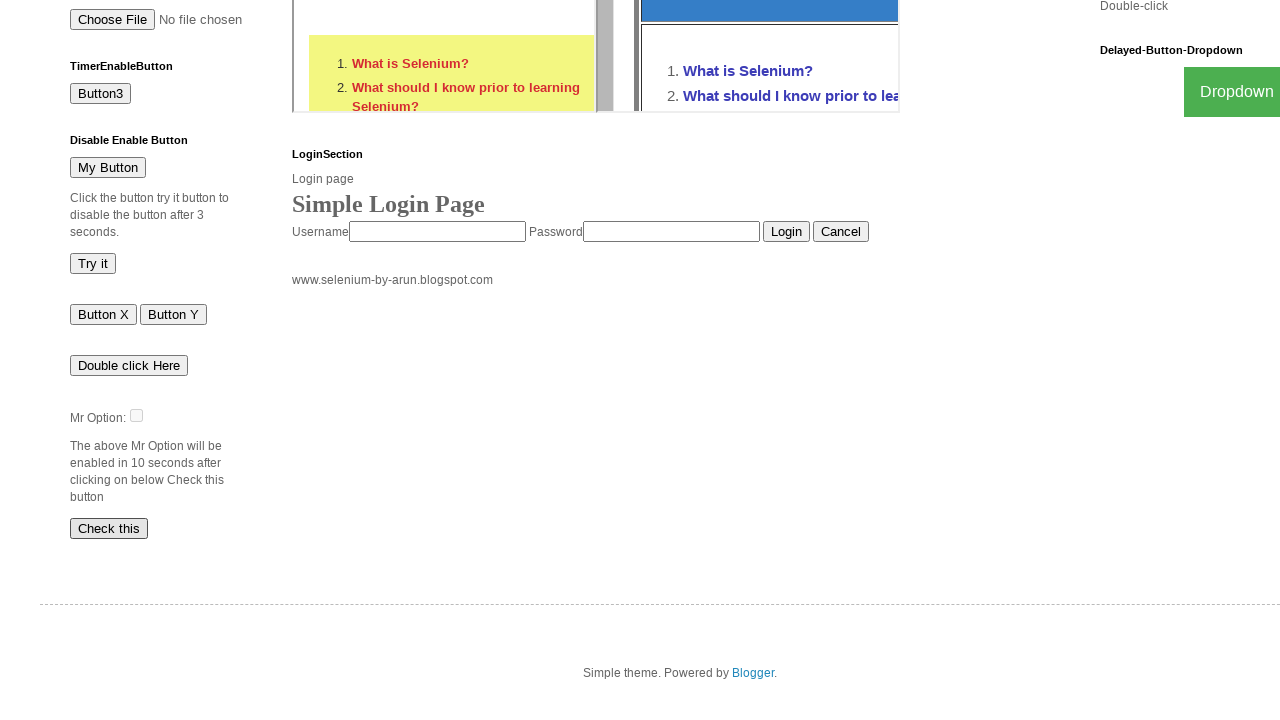

Waited 1 second for checkbox enable animation to complete
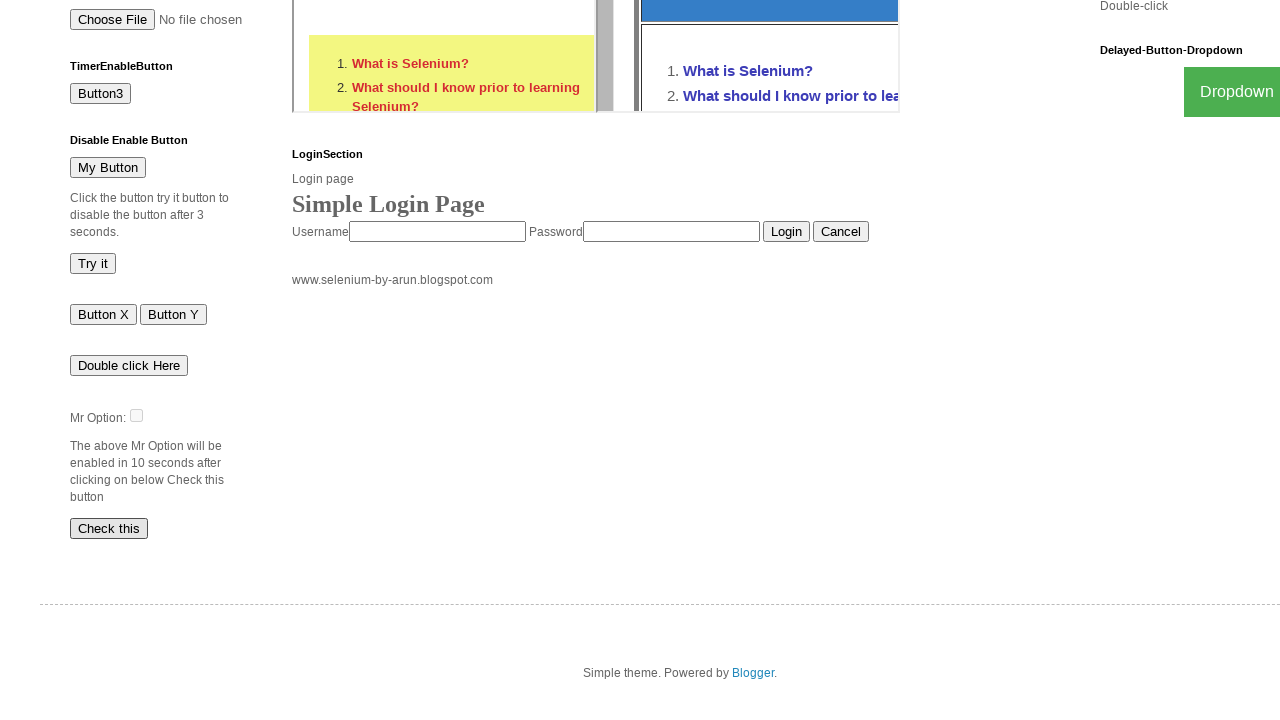

Clicked the checkbox to select it at (136, 415) on #dte
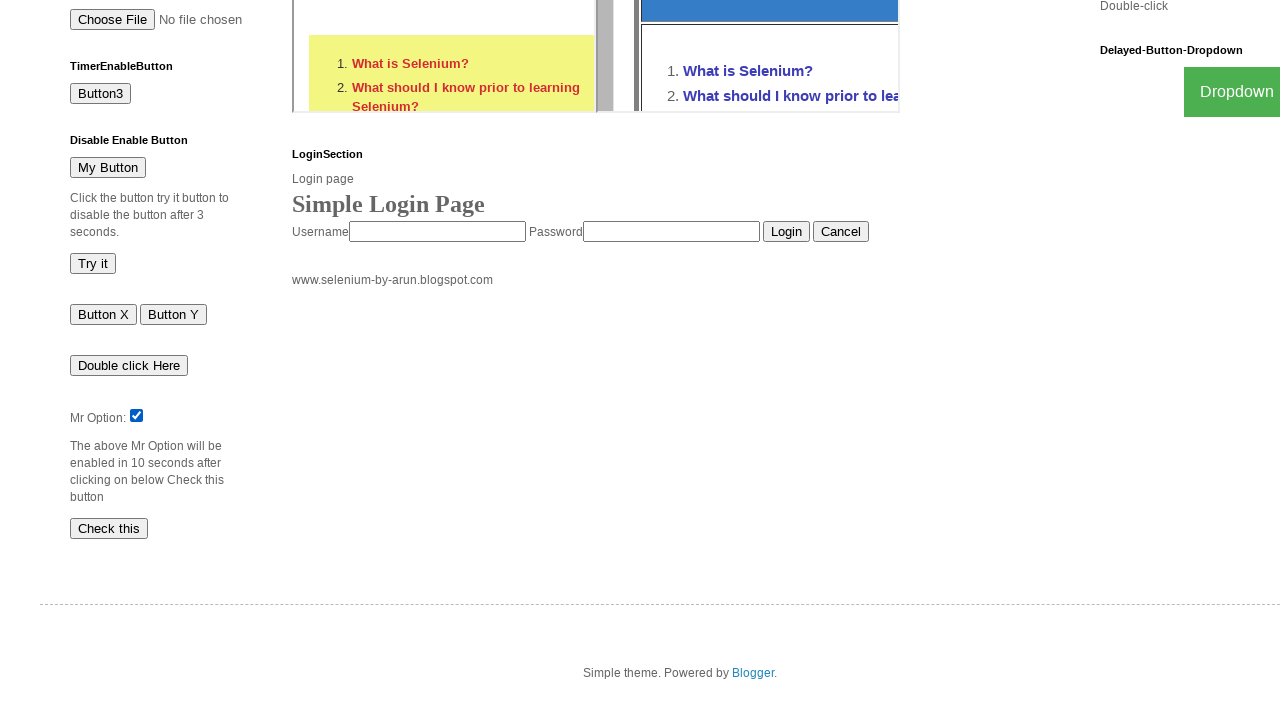

Verified that the checkbox is now checked
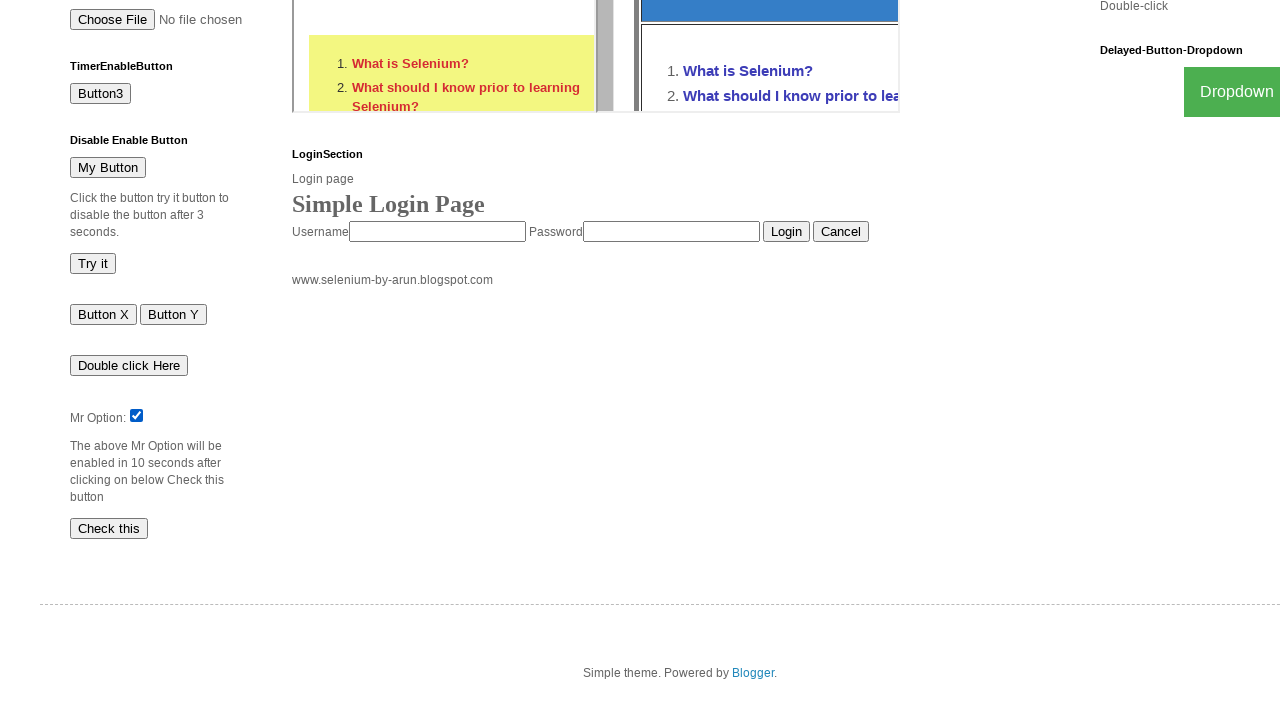

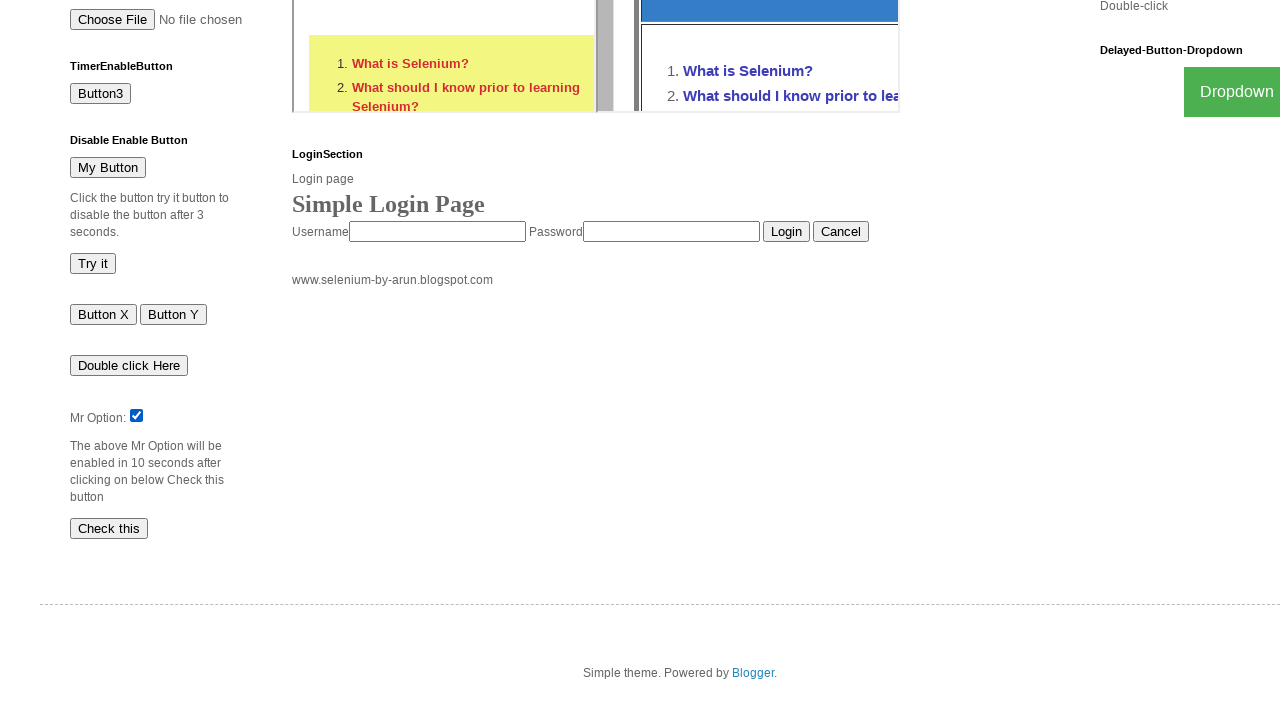